Navigates to a portfolio website and clicks on a CV download link

Starting URL: https://jeacn2810.github.io/Portafolio/#inicio

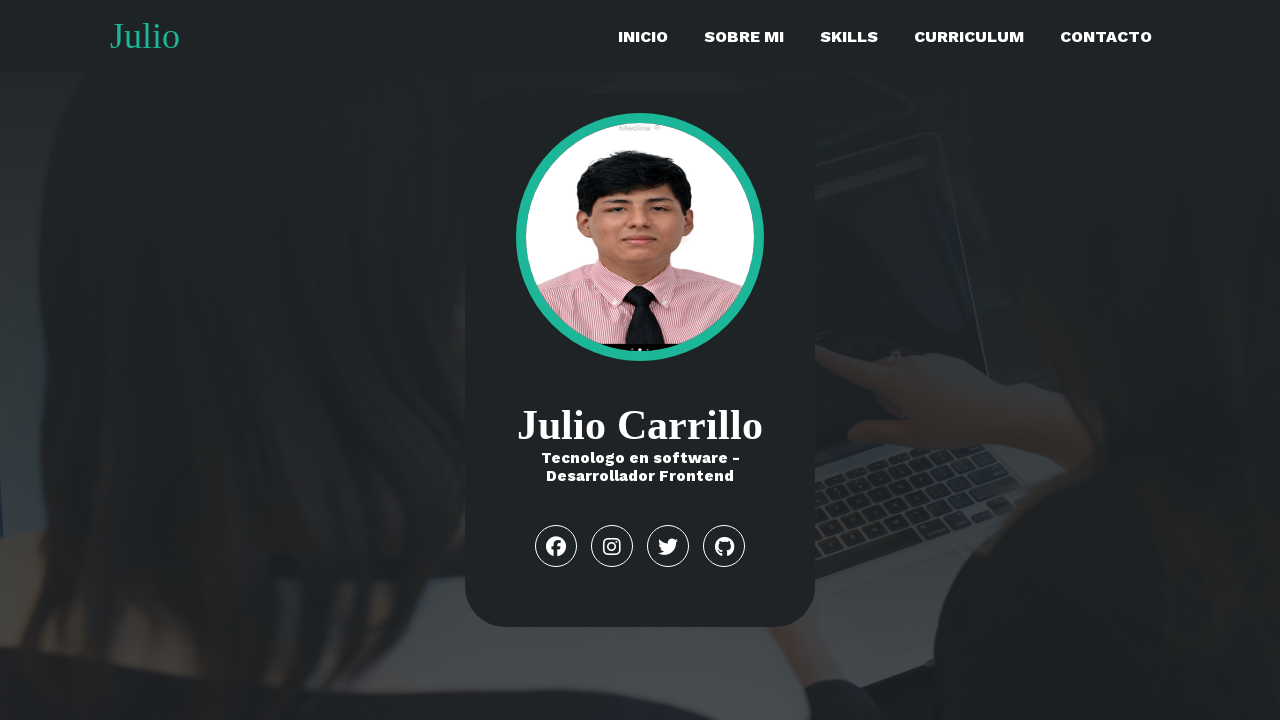

CV download link loaded on portfolio page
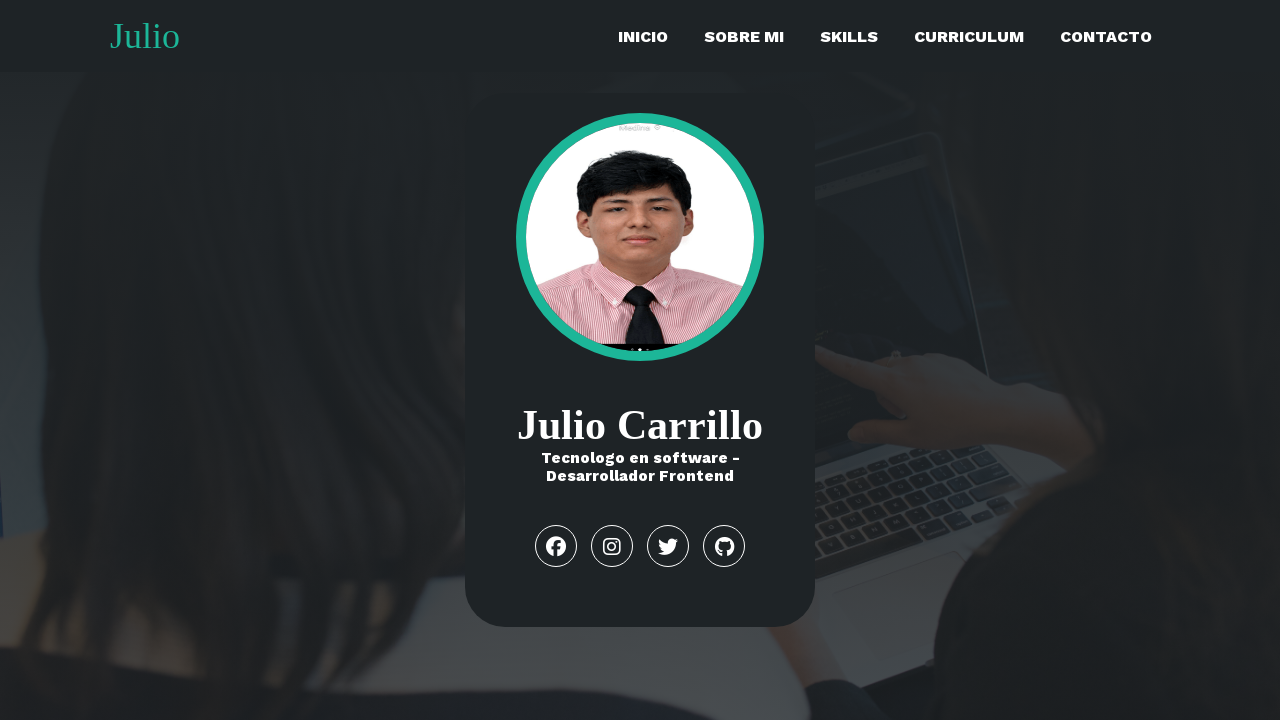

Clicked on CV download link at (630, 360) on a[href="pdf/CURRICULUM_JULIO_EMANUEL_ALBERTO_CARRILLO_NUÑEZ[1].pdf"]
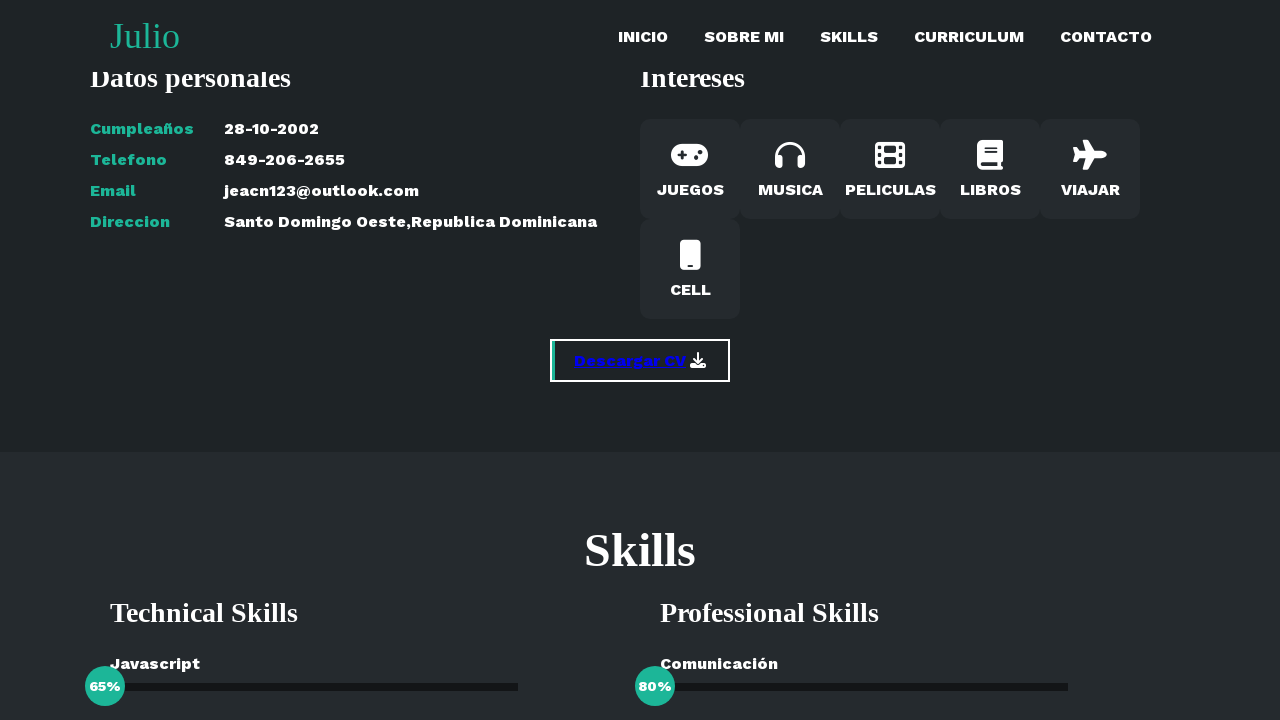

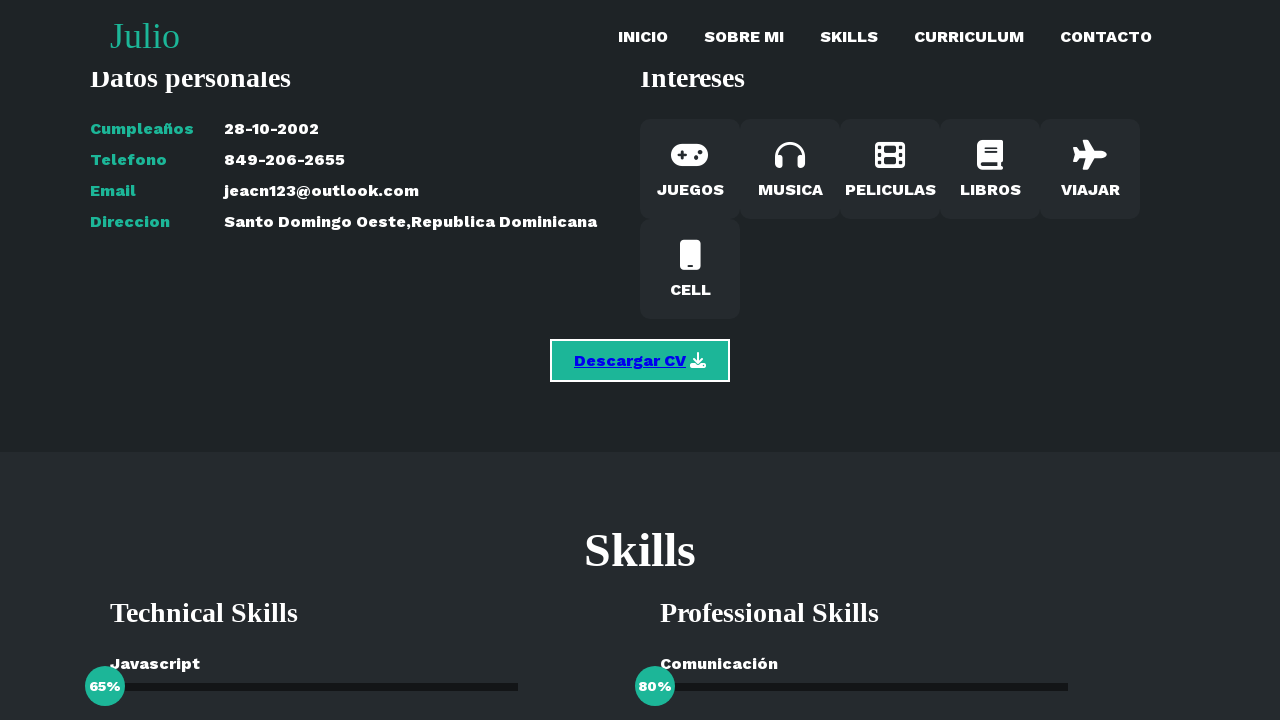